Demonstrates creating a fresh browser context and navigating to a page - this is a basic navigation test with no additional actions

Starting URL: https://rahulshettyacademy.com/loginpagePractise/

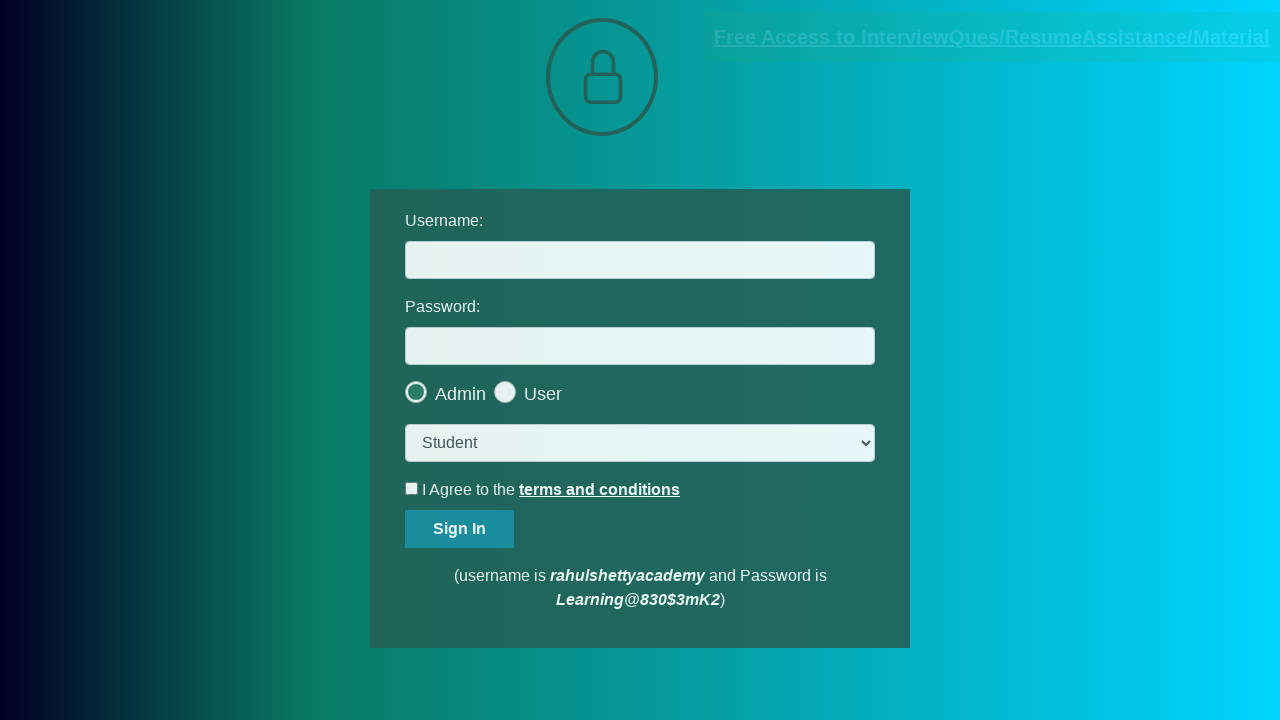

Waited for DOM content to load on login practice page
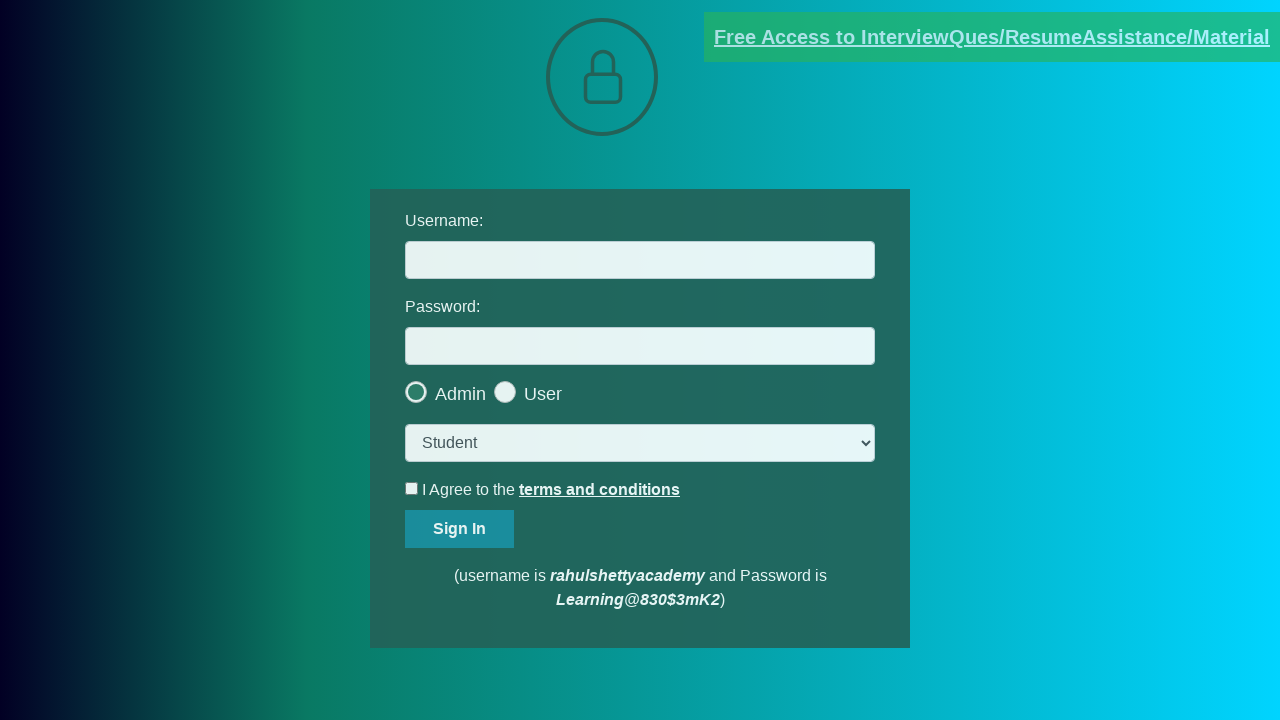

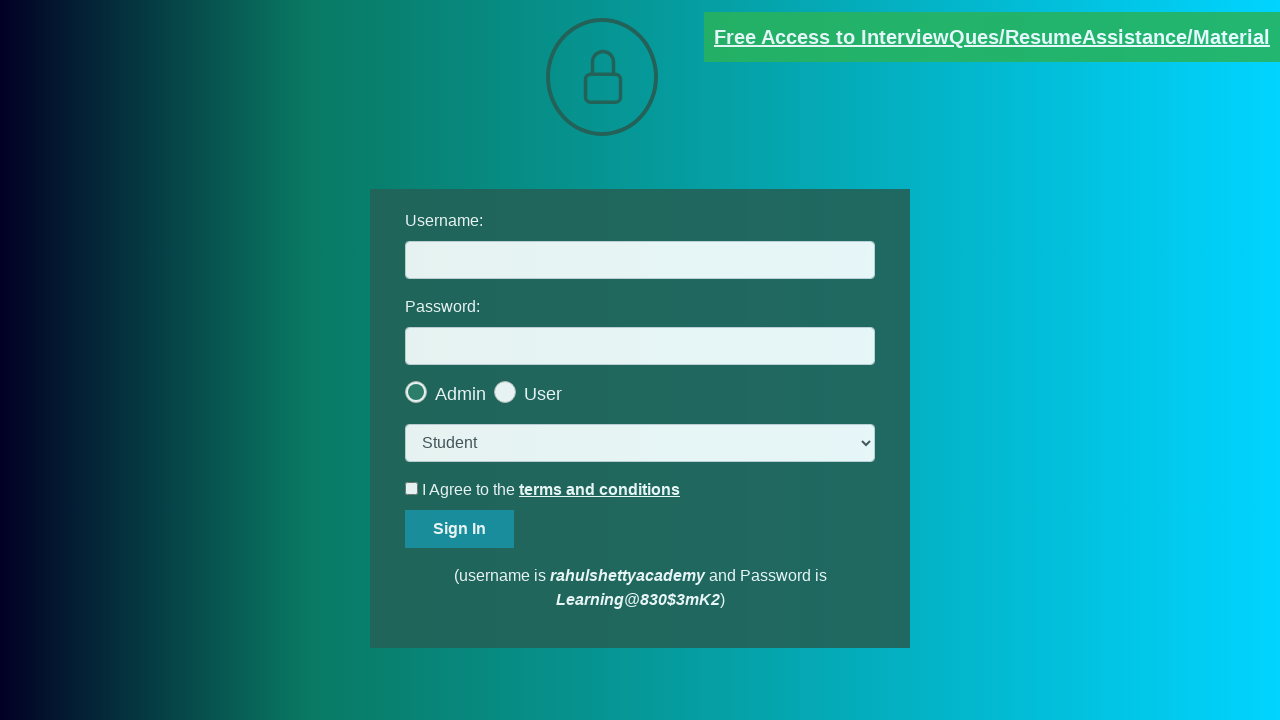